Tests link navigation in a practice page by counting links in different sections (whole page, footer, specific column) and opening each link in the column in a new tab to verify they work

Starting URL: https://qaclickacademy.com/practice.php

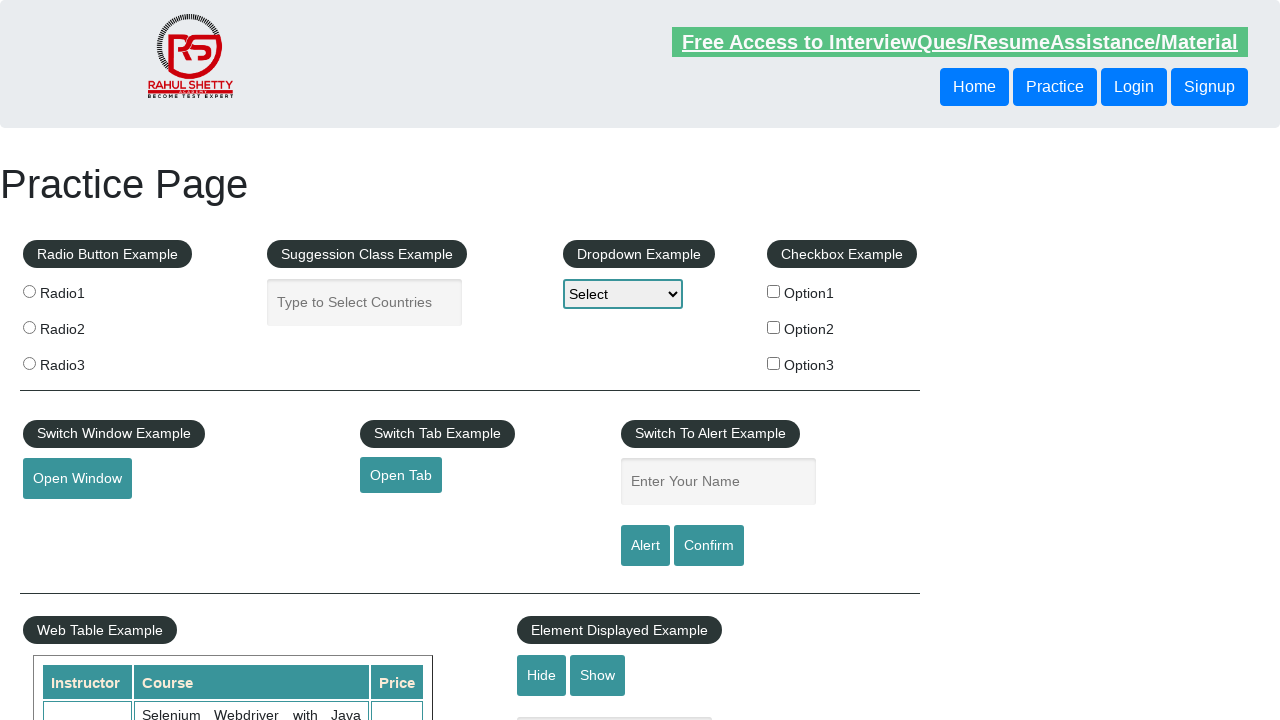

Counted total links on page: 27
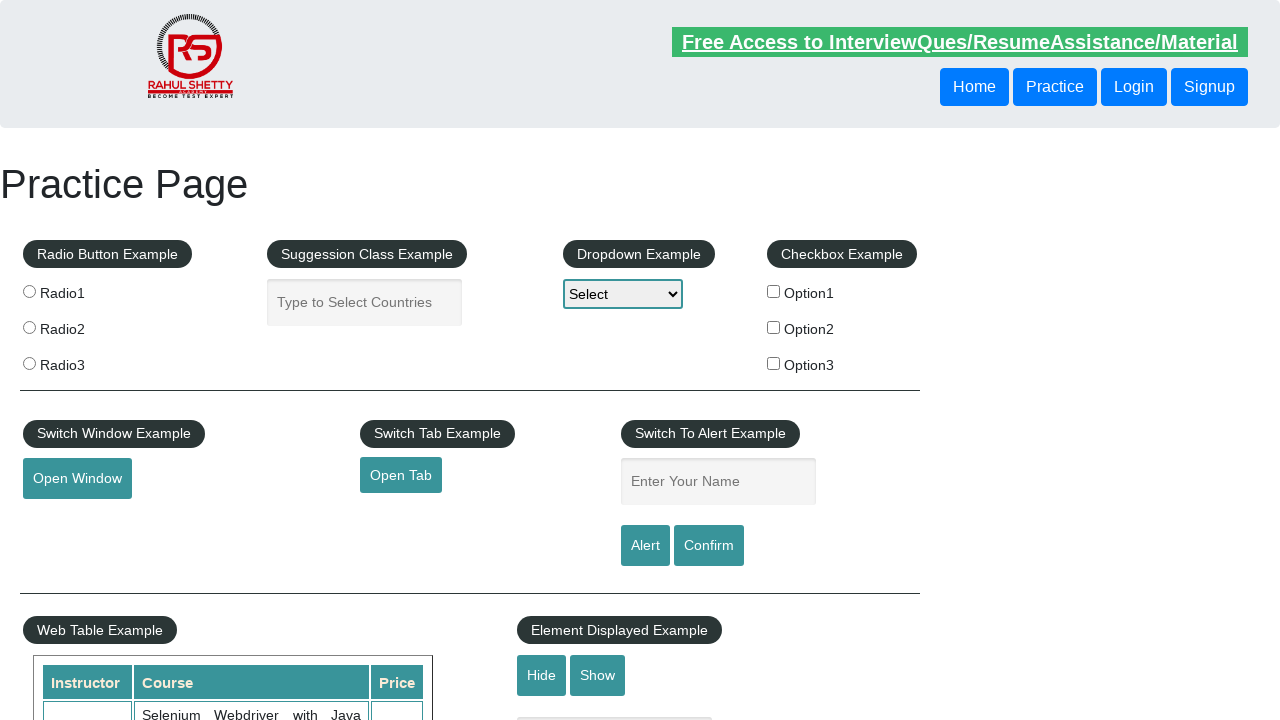

Located footer section #gf-BIG
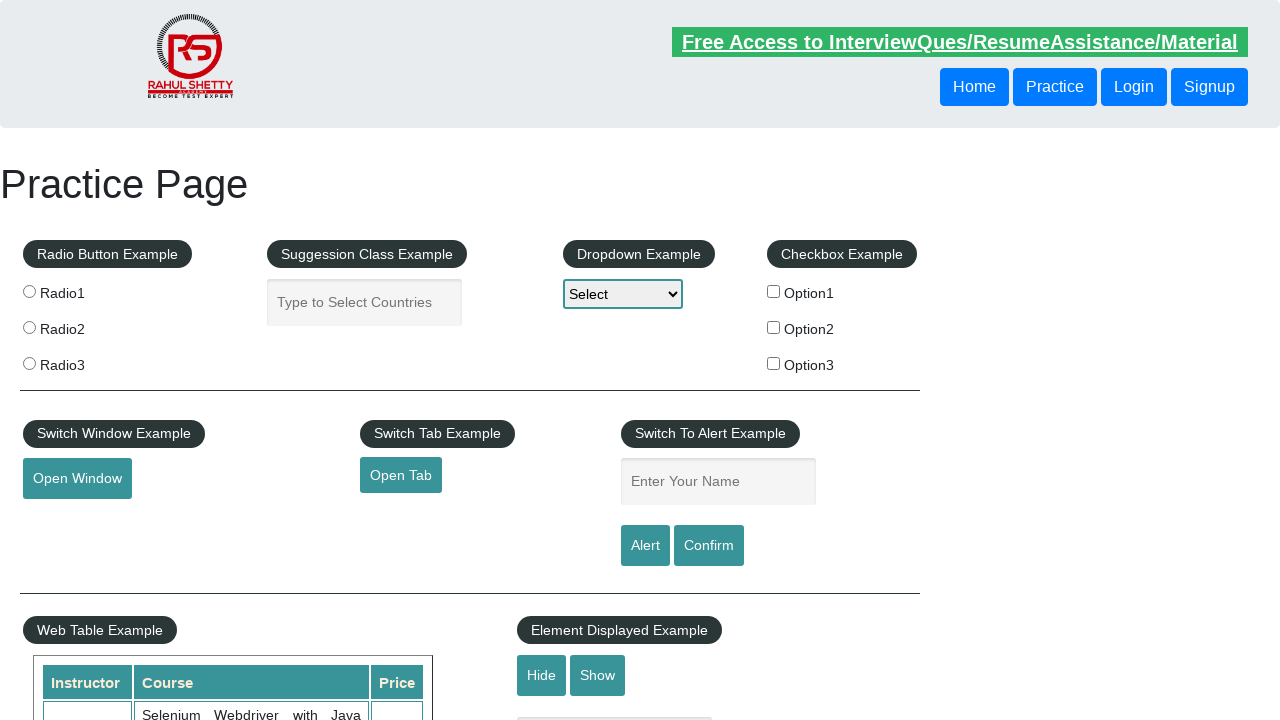

Counted links in footer section: 20
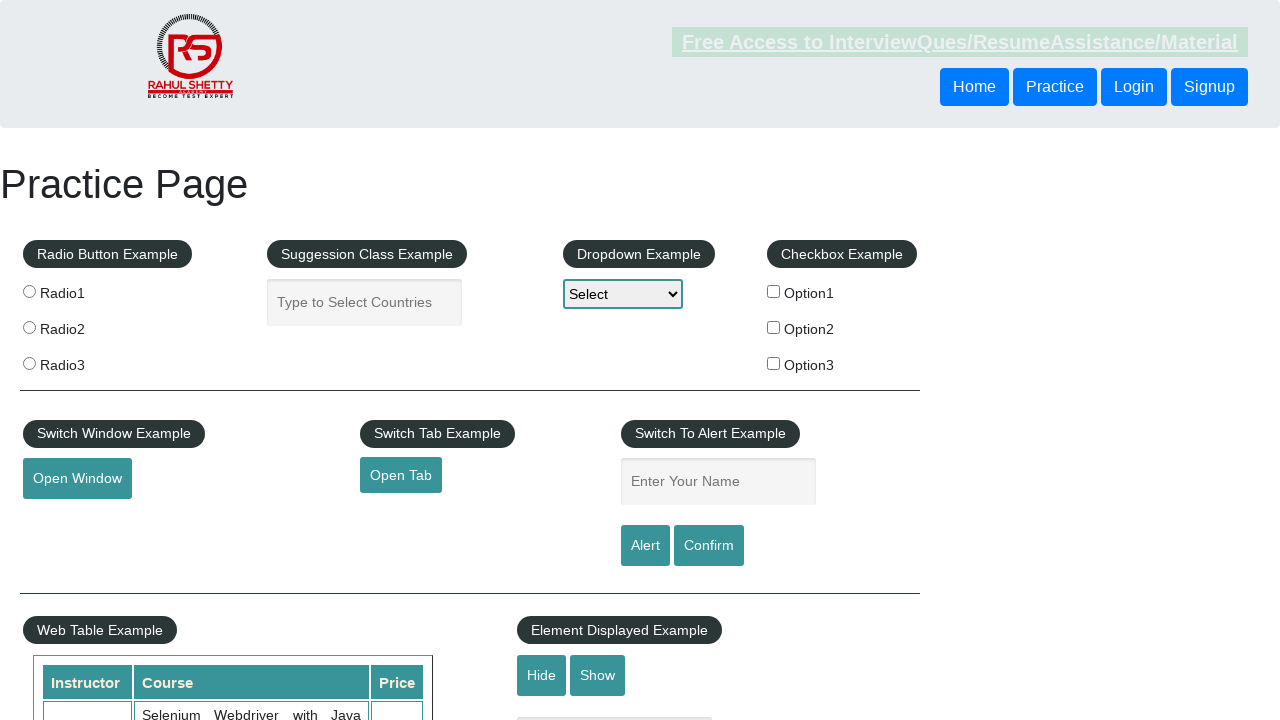

Located first column section in footer
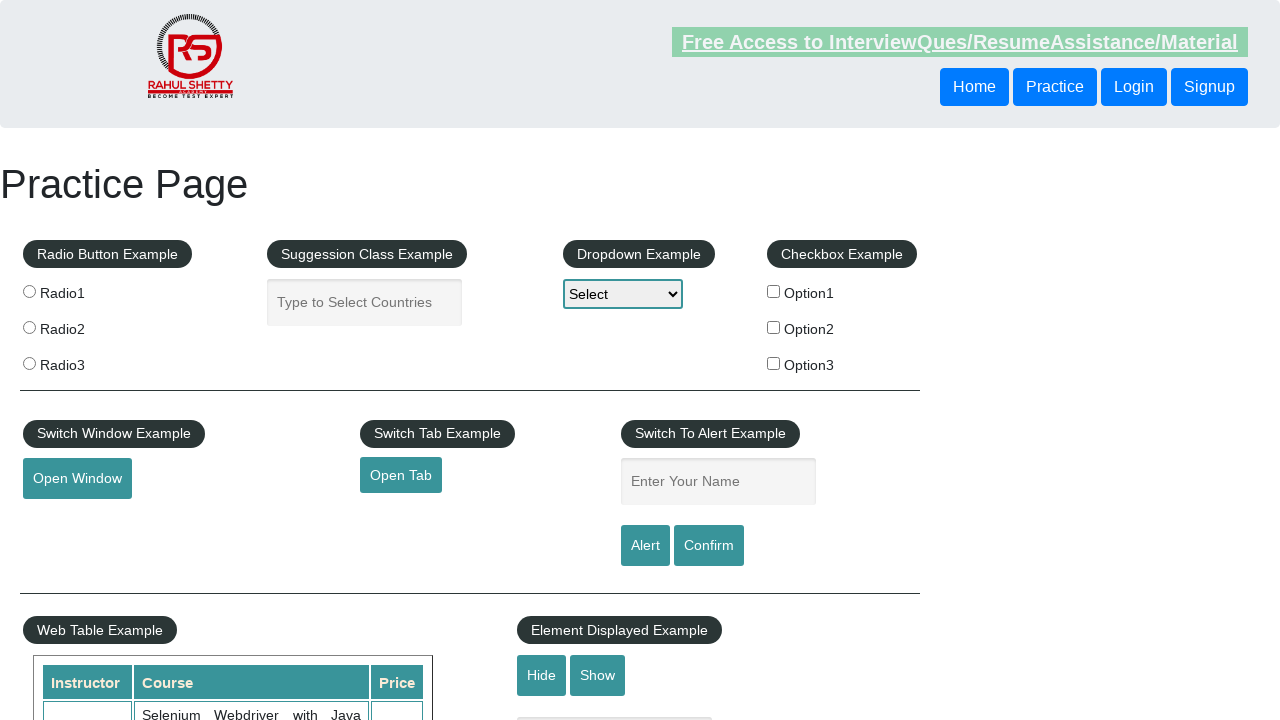

Counted links in first column: 5
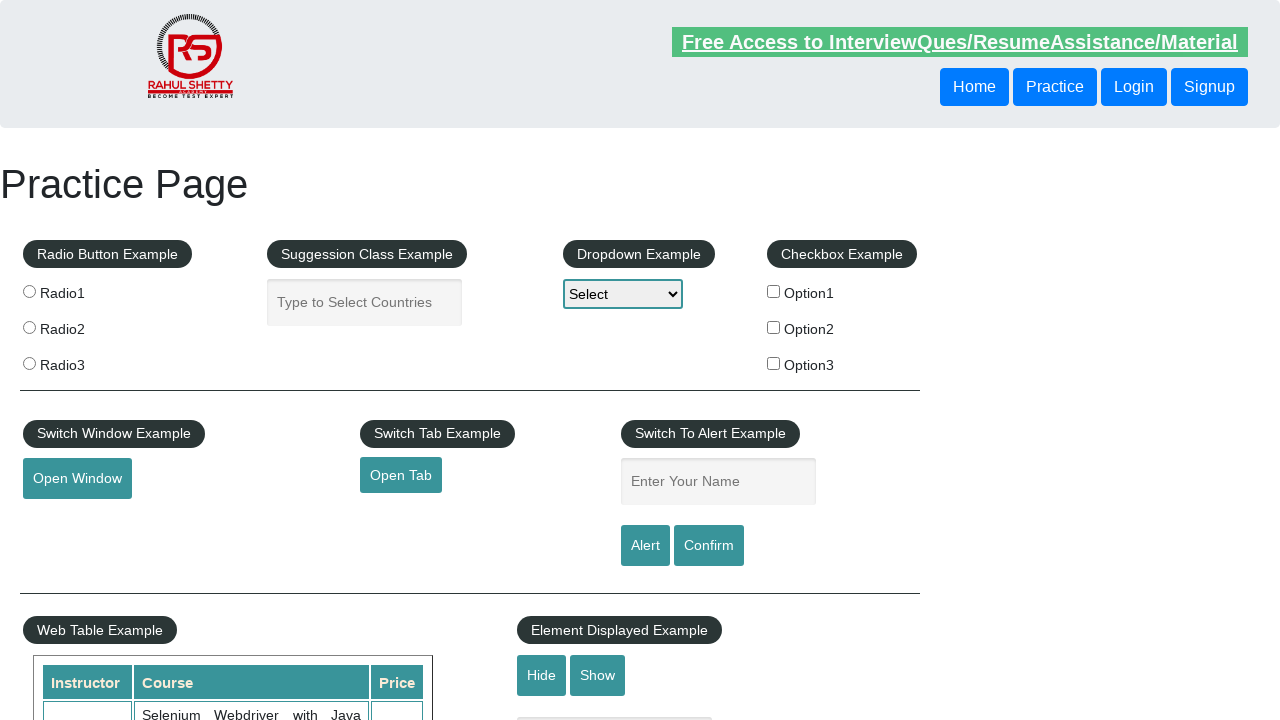

Opened column link 1 in new tab at (68, 520) on #gf-BIG >> xpath=//table/tbody/tr/td[1]/ul >> a >> nth=1
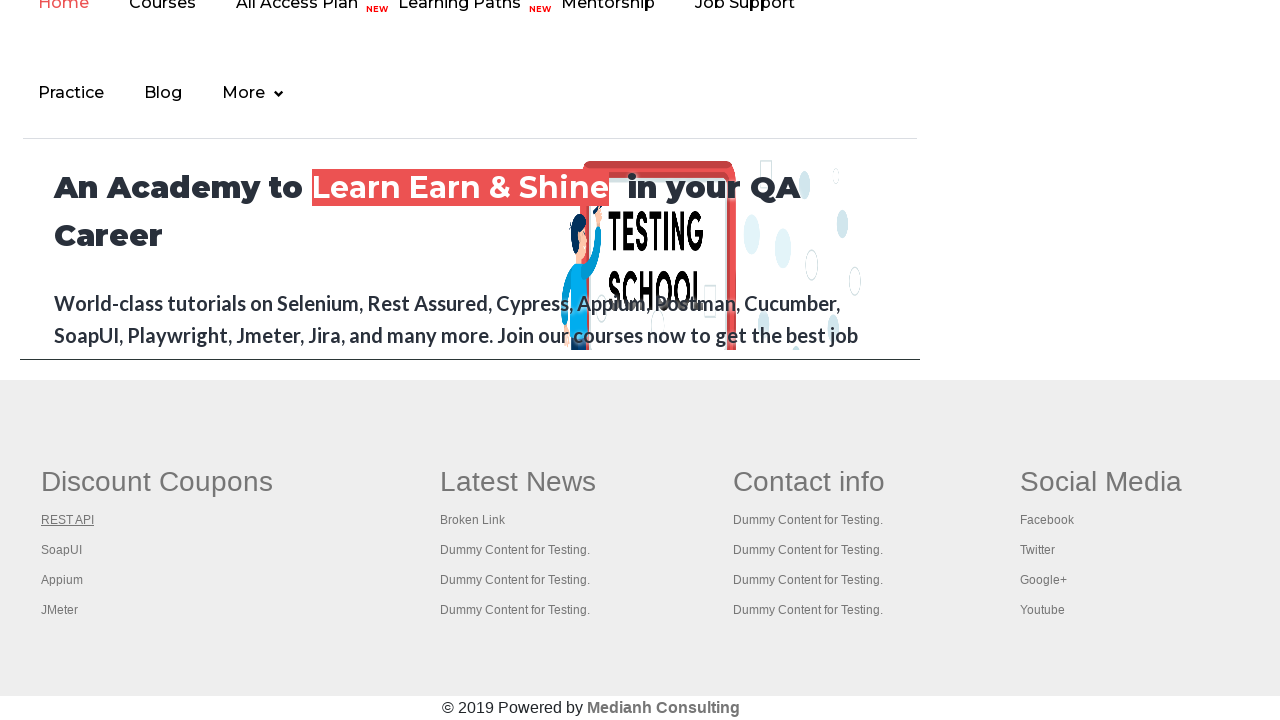

New tab loaded with title: REST API Tutorial
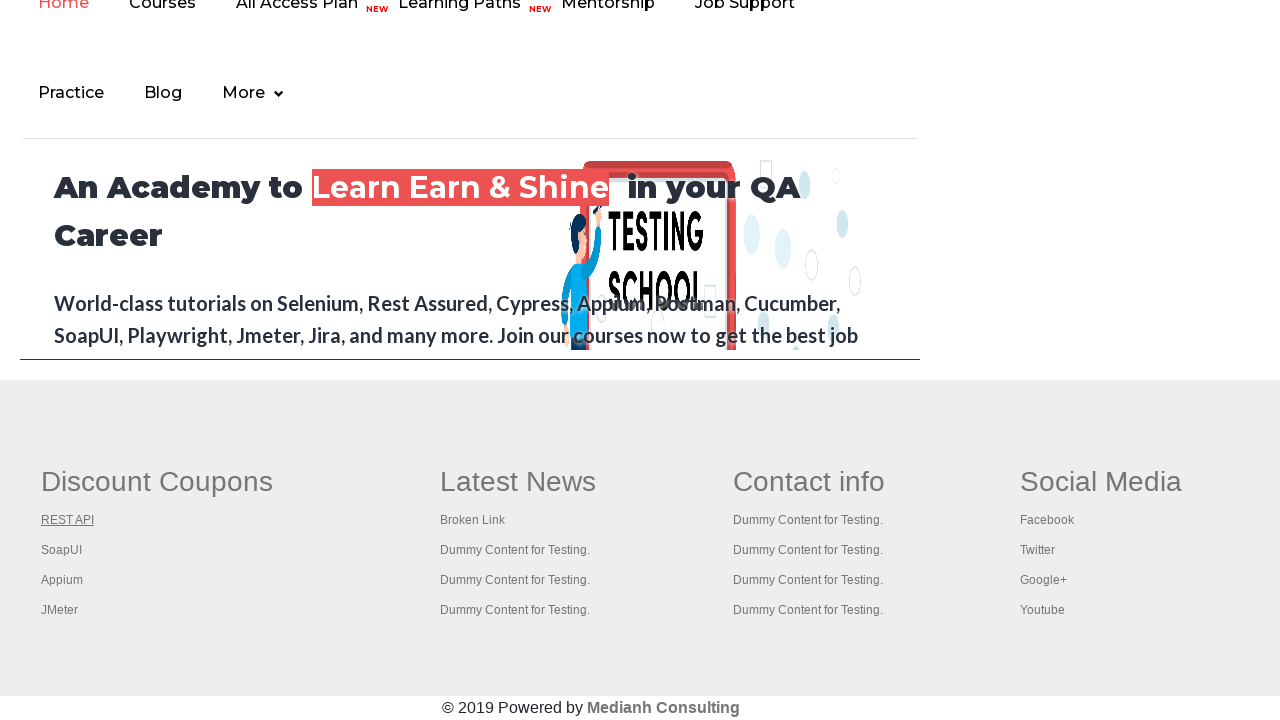

Closed new tab after verifying link 1
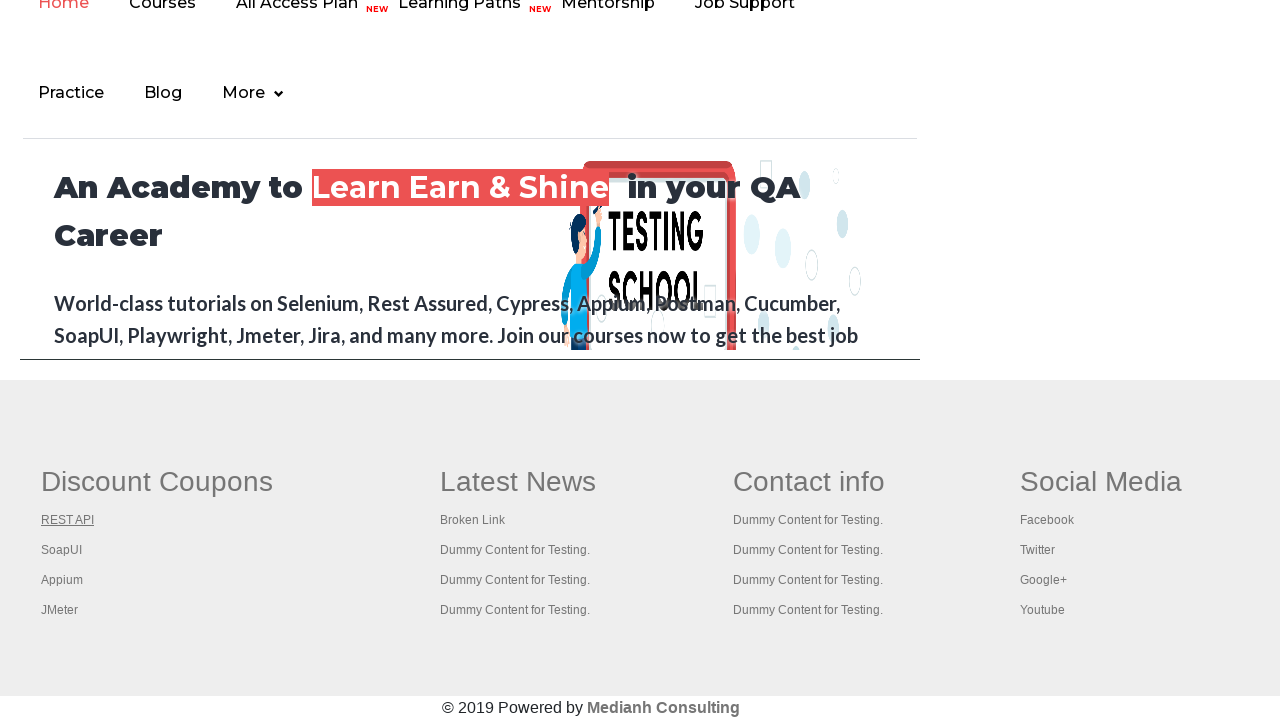

Opened column link 2 in new tab at (62, 550) on #gf-BIG >> xpath=//table/tbody/tr/td[1]/ul >> a >> nth=2
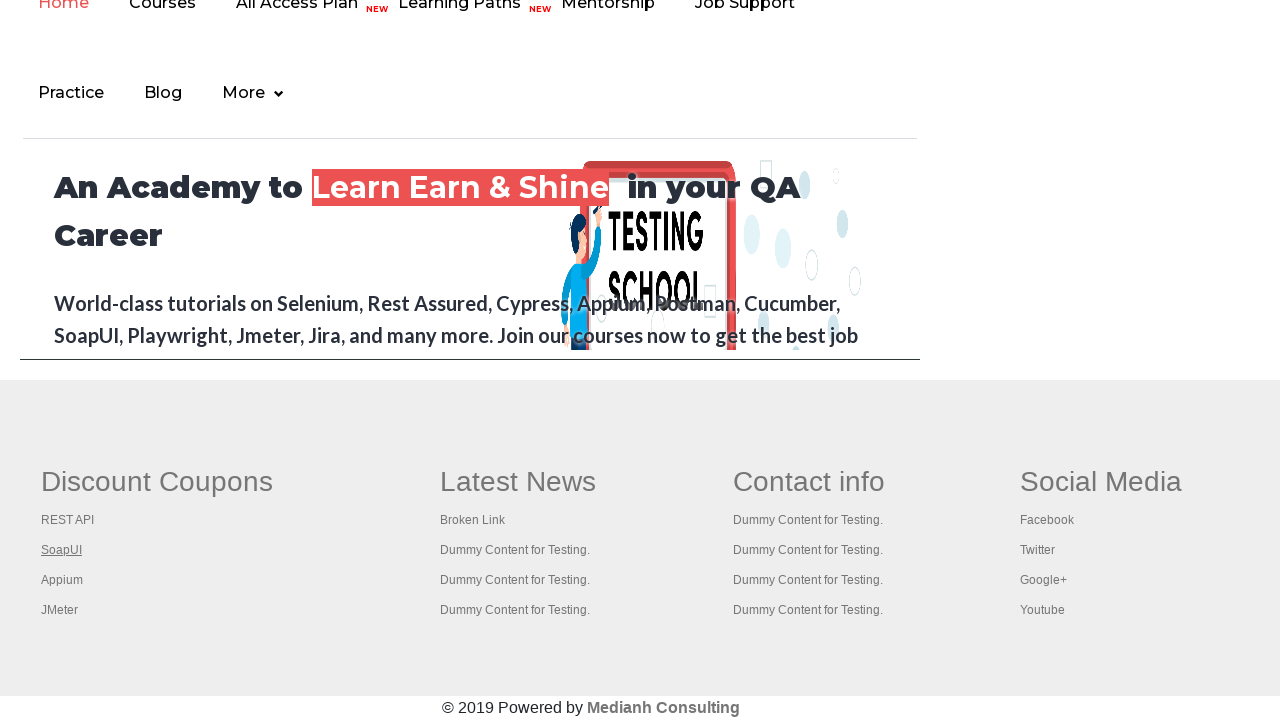

New tab loaded with title: The World’s Most Popular API Testing Tool | SoapUI
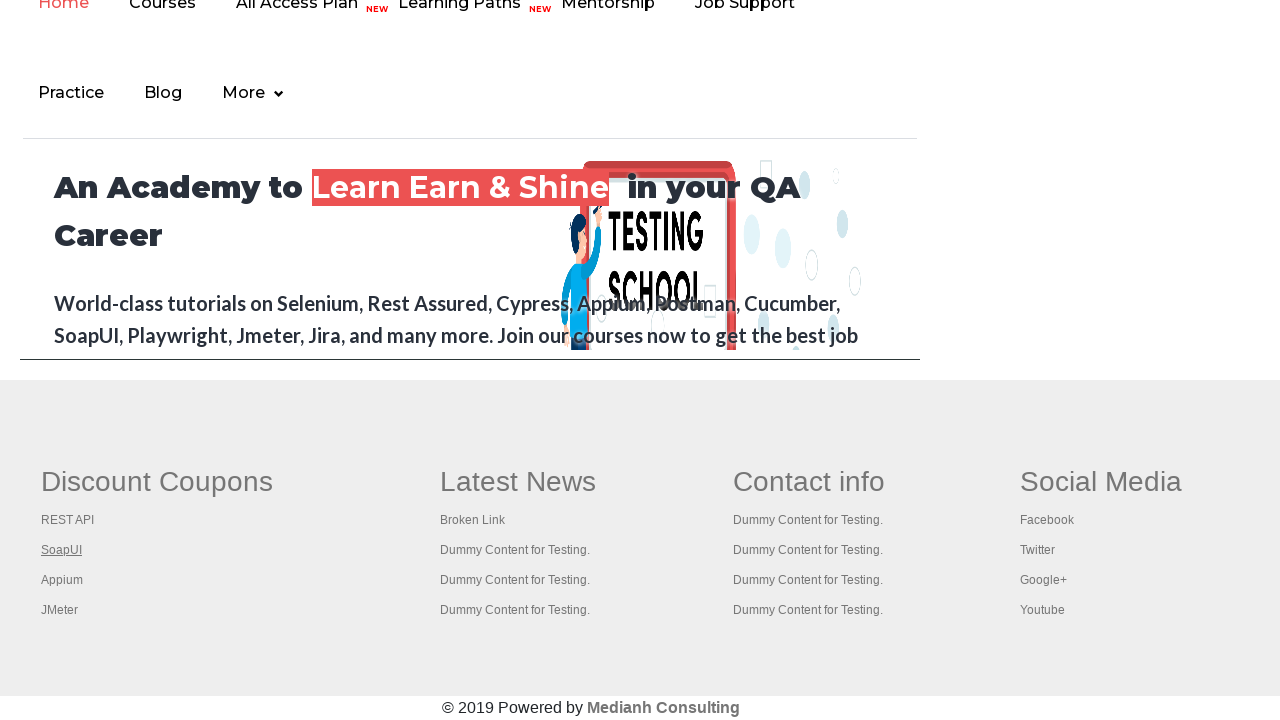

Closed new tab after verifying link 2
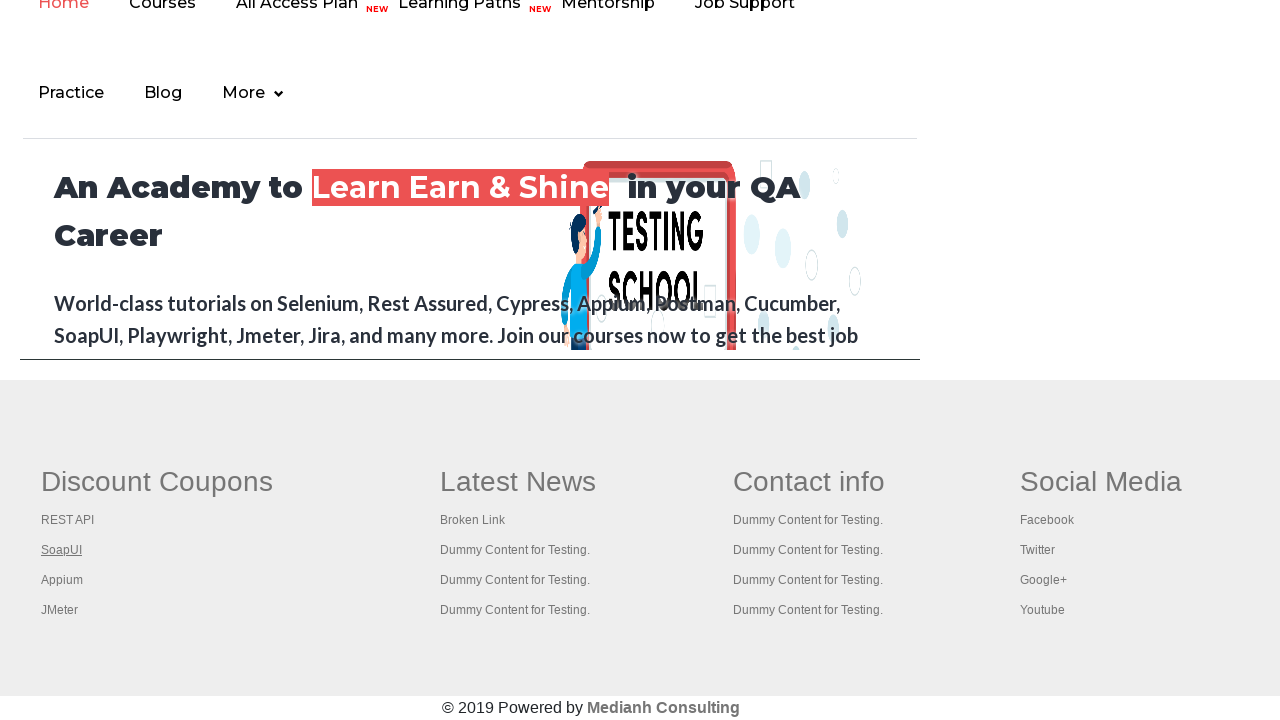

Opened column link 3 in new tab at (62, 580) on #gf-BIG >> xpath=//table/tbody/tr/td[1]/ul >> a >> nth=3
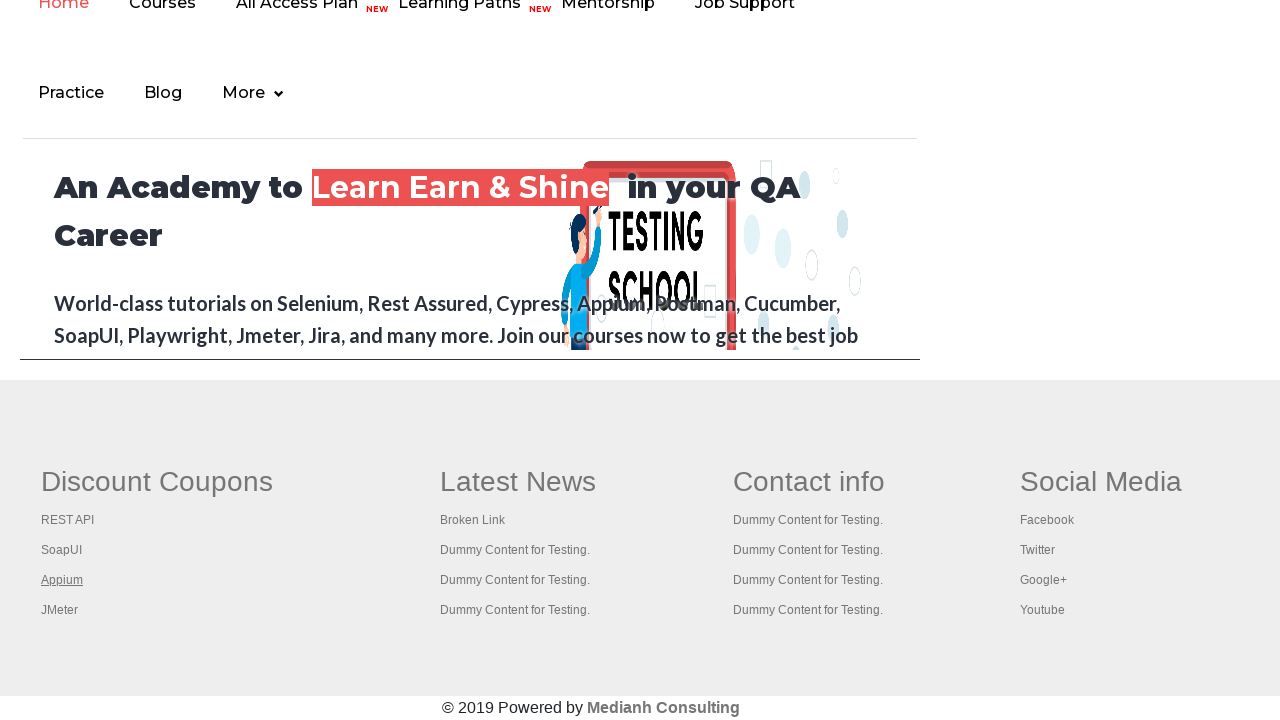

New tab loaded with title: 
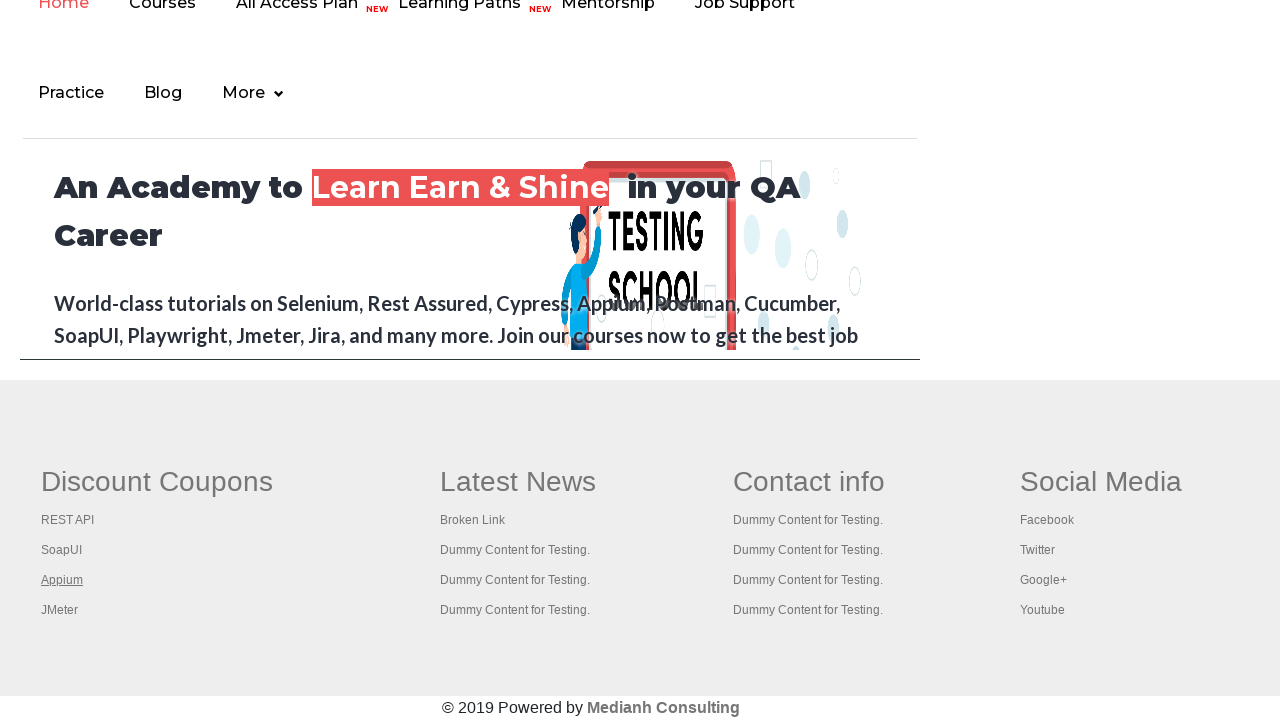

Closed new tab after verifying link 3
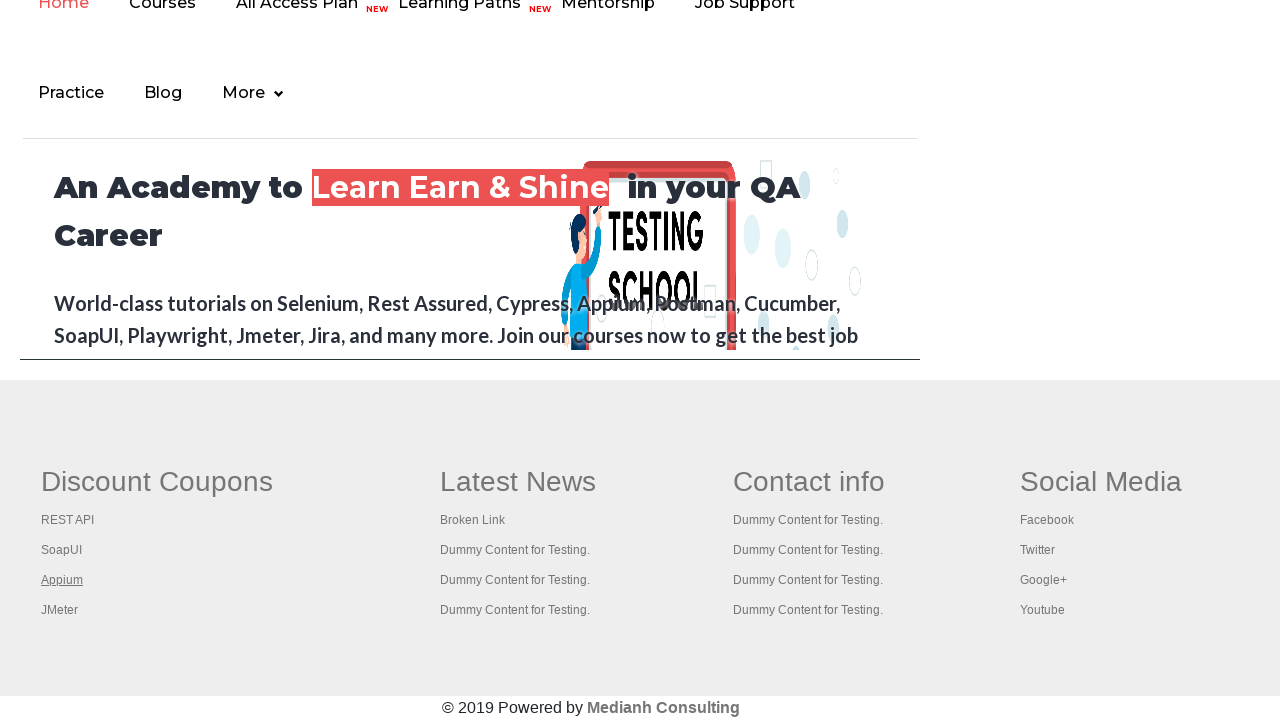

Opened column link 4 in new tab at (60, 610) on #gf-BIG >> xpath=//table/tbody/tr/td[1]/ul >> a >> nth=4
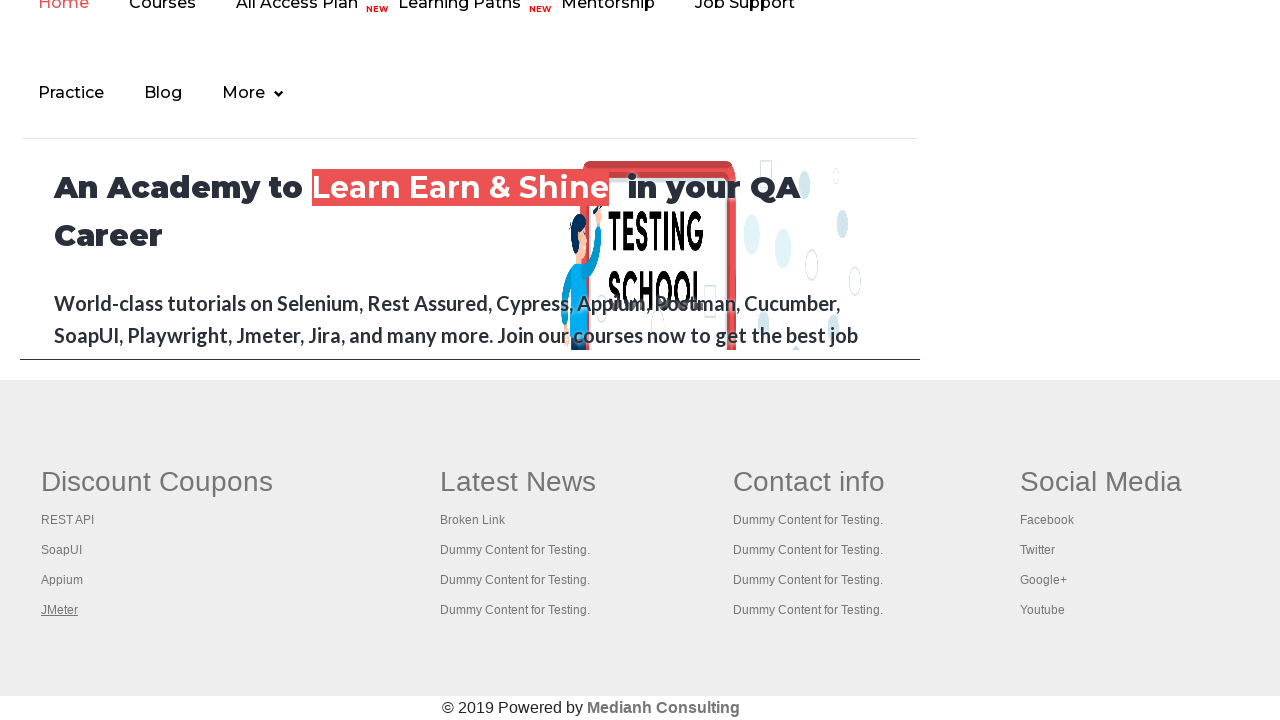

New tab loaded with title: Apache JMeter - Apache JMeter™
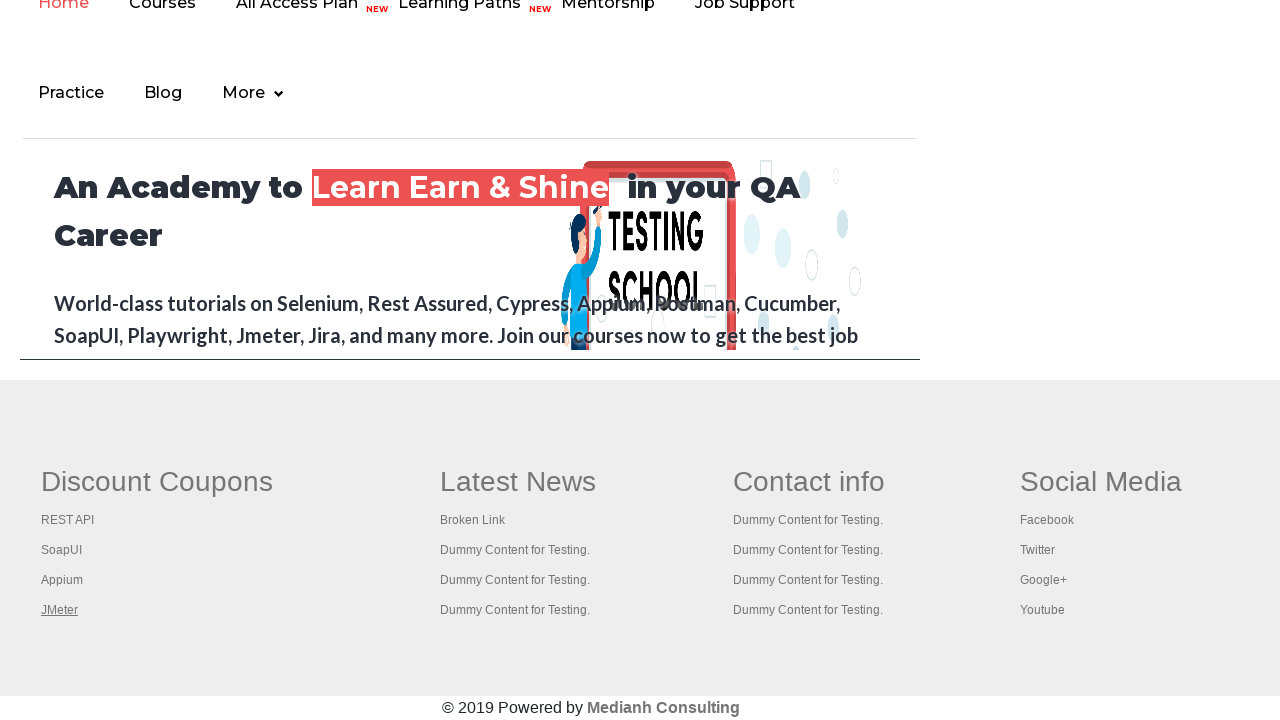

Closed new tab after verifying link 4
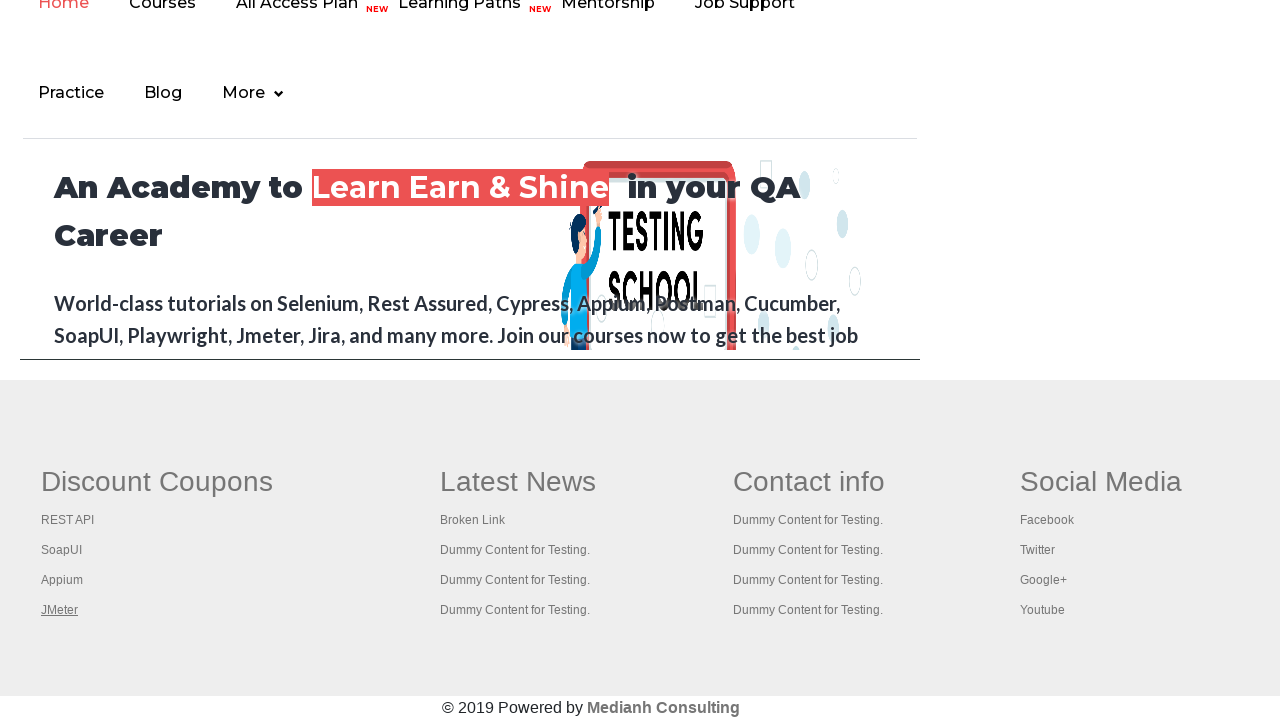

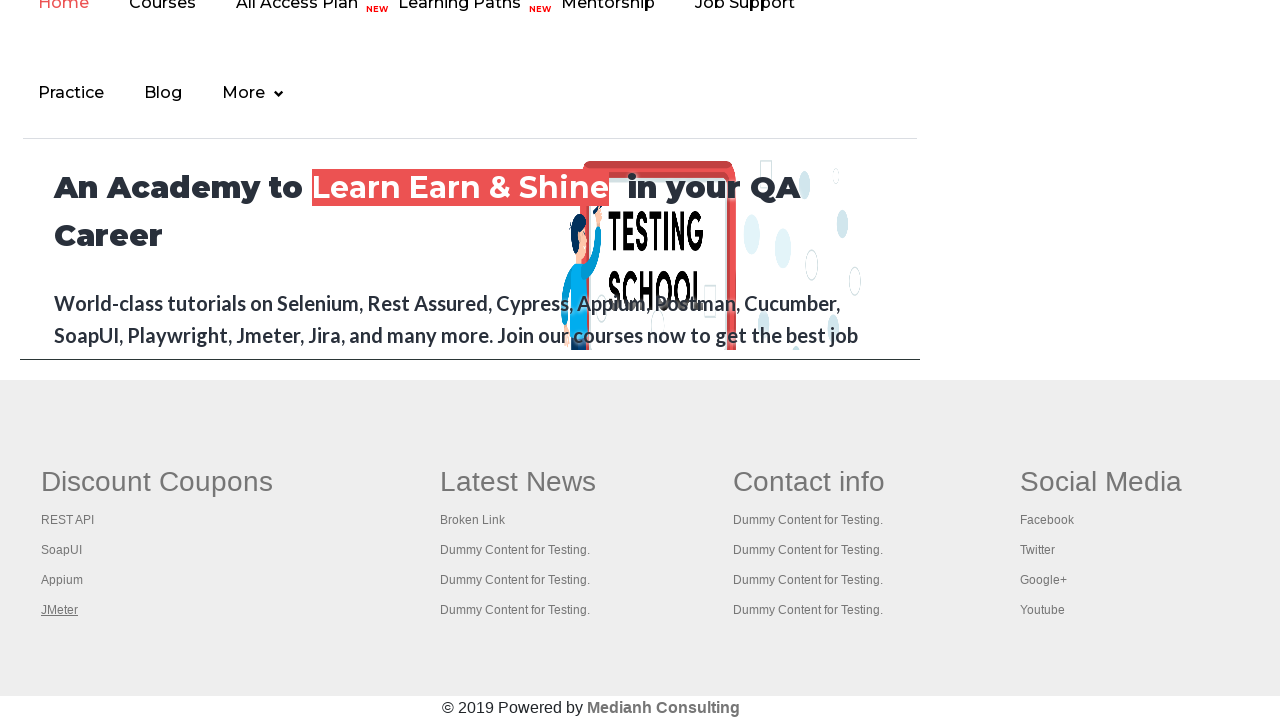